Tests a form with dynamic attributes by filling in full name, email, event date, and details fields using XPath selectors that handle dynamic IDs, then submits the form and verifies the success message appears.

Starting URL: https://training-support.net/webelements/dynamic-attributes

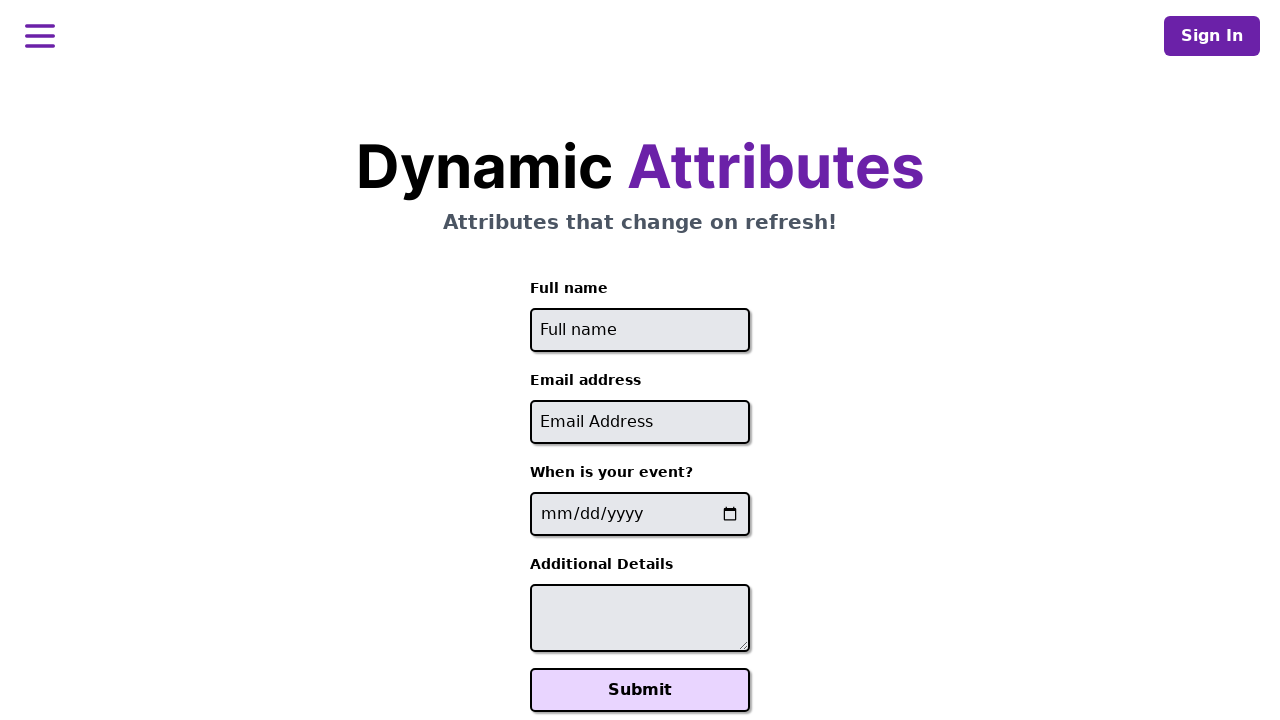

Filled full name field with 'Raiden Shogun' using dynamic XPath selector on xpath=//input[starts-with(@id, 'full-name')]
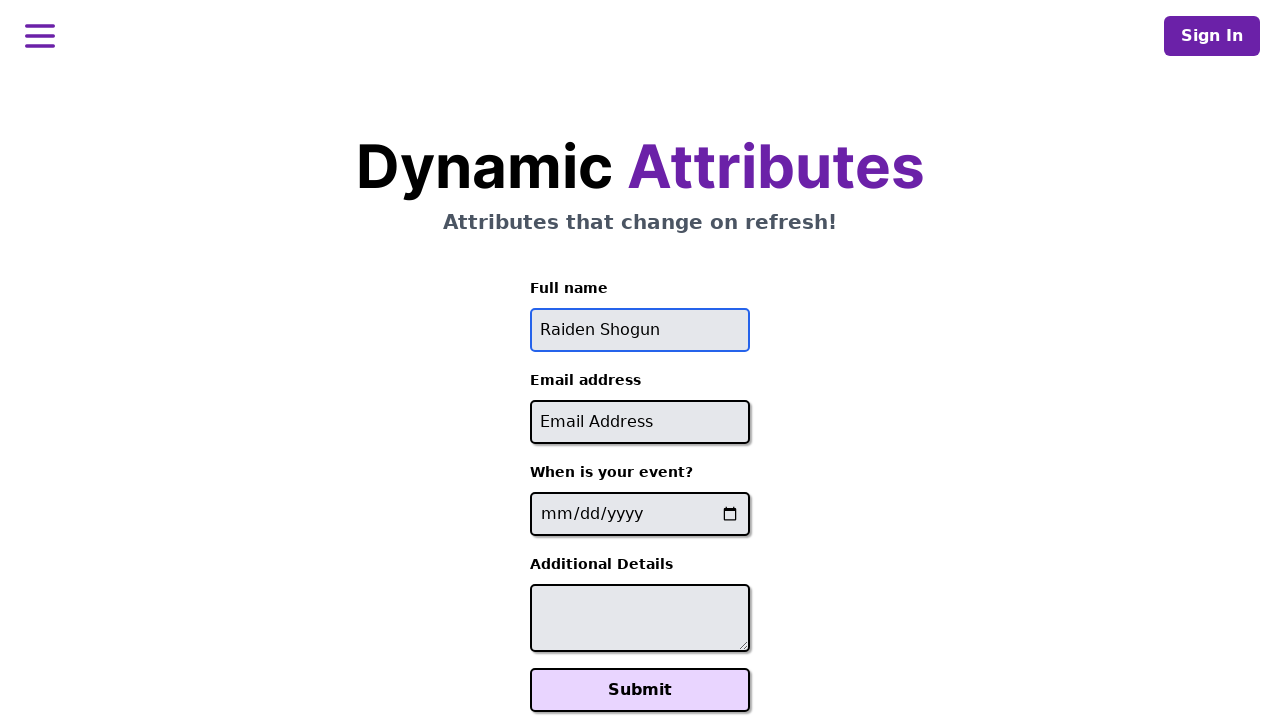

Filled email field with 'raiden@electromail.com' using dynamic XPath selector on xpath=//input[contains(@id, '-email')]
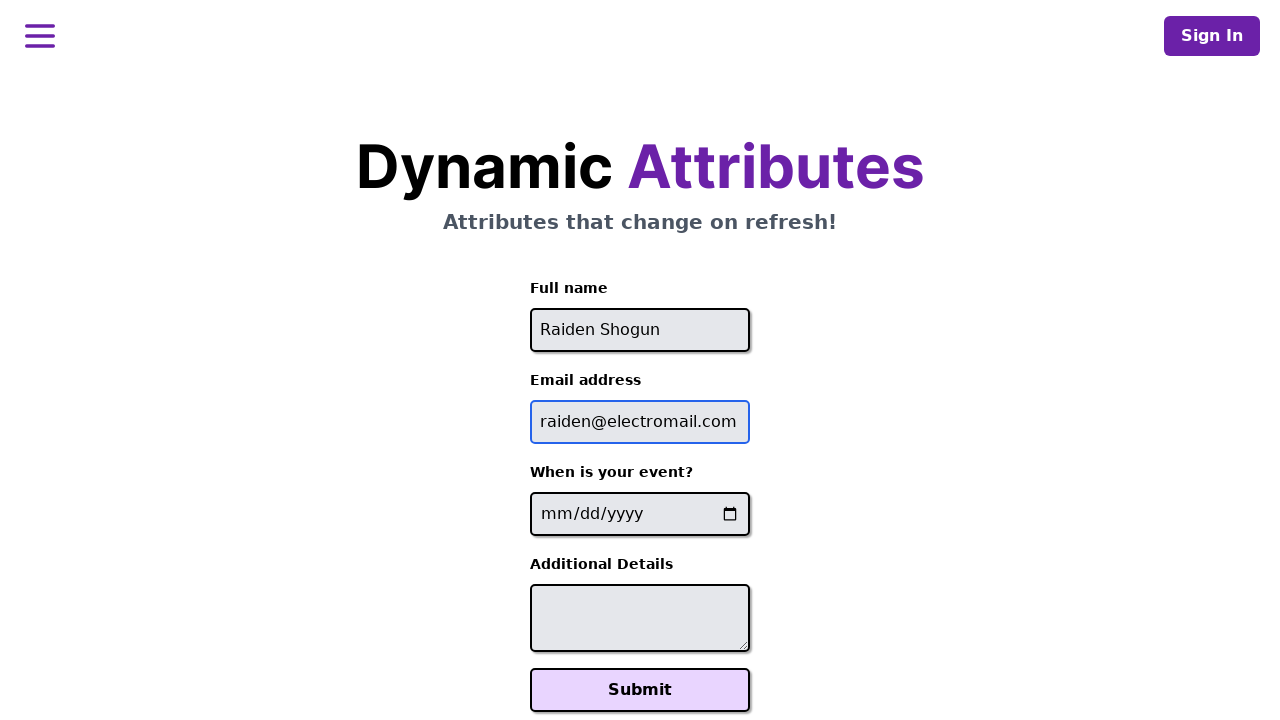

Filled event date field with '2025-06-26' using dynamic XPath selector on xpath=//input[contains(@name, '-event-date-')]
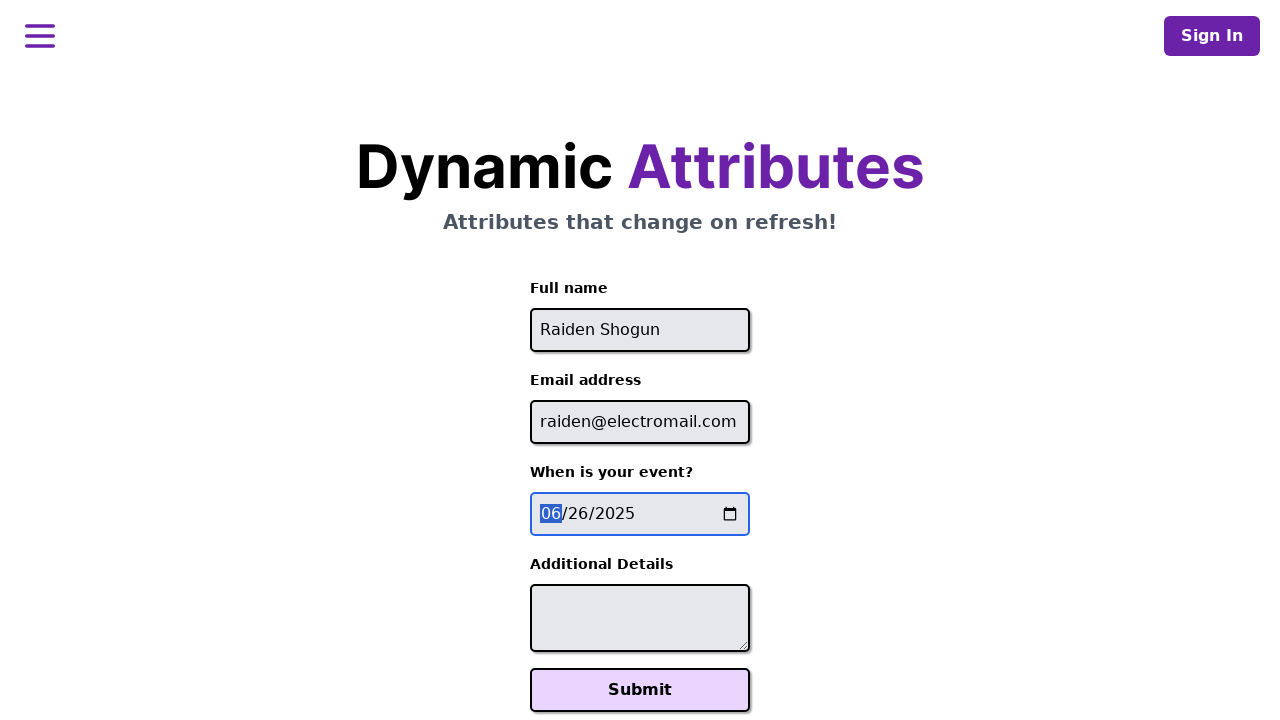

Filled additional details textarea with 'It will be electric!' using dynamic XPath selector on xpath=//textarea[contains(@id, '-additional-details-')]
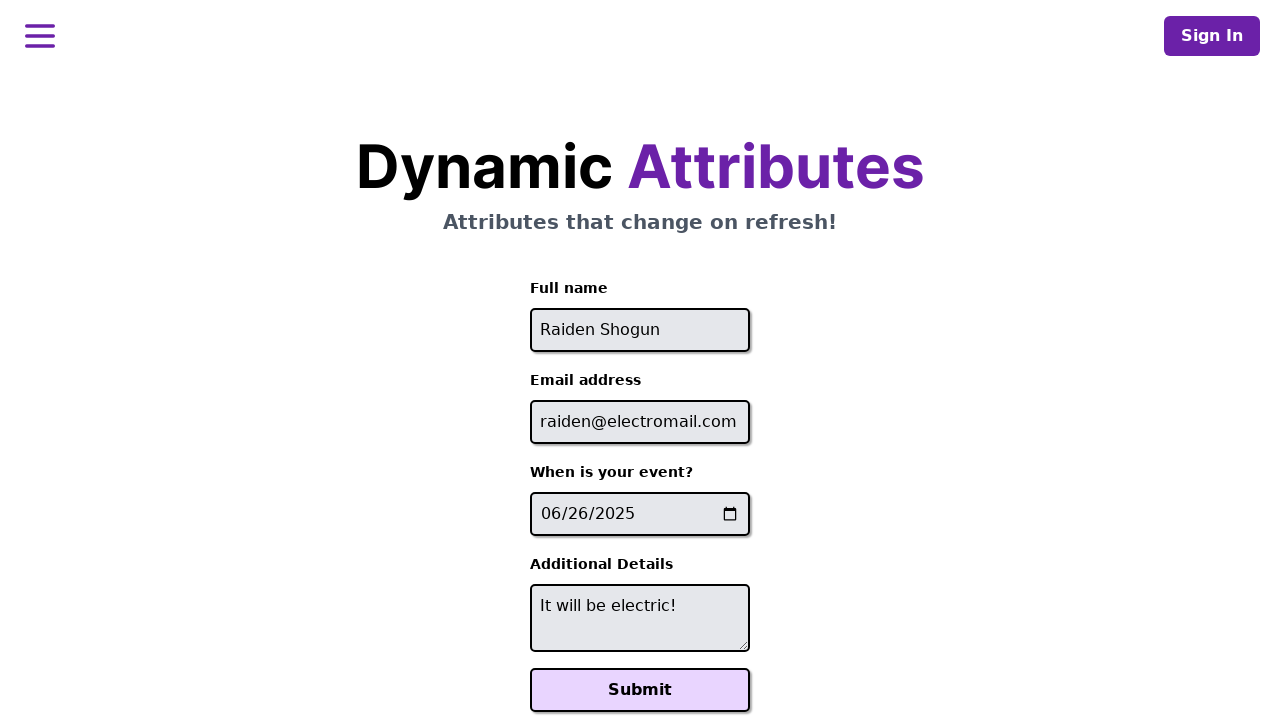

Clicked Submit button to submit the form at (640, 690) on xpath=//button[text()='Submit']
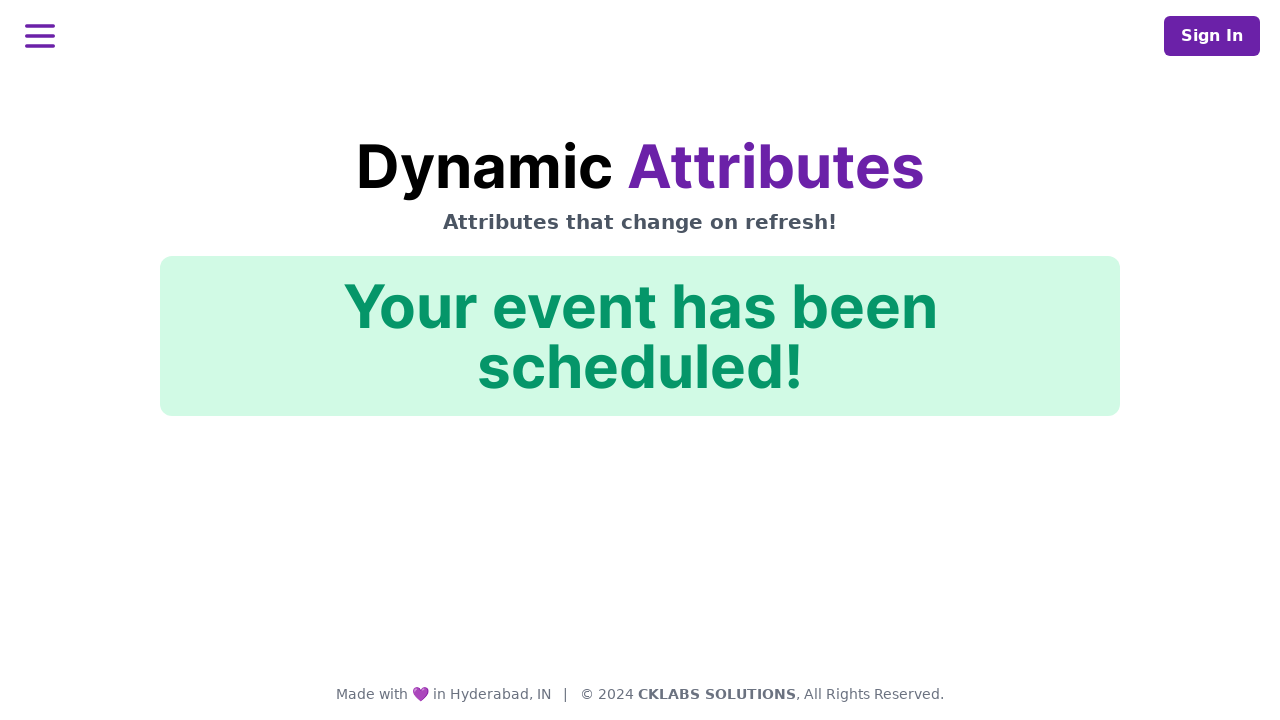

Success message appeared in action confirmation element
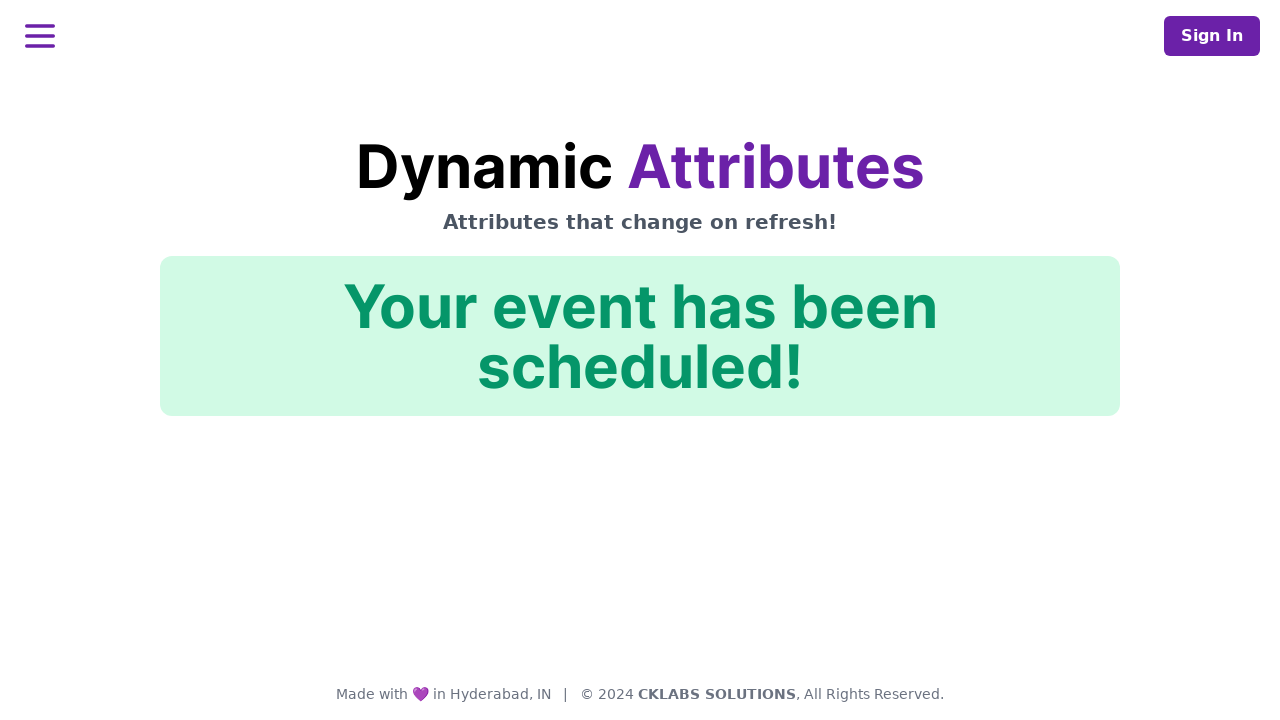

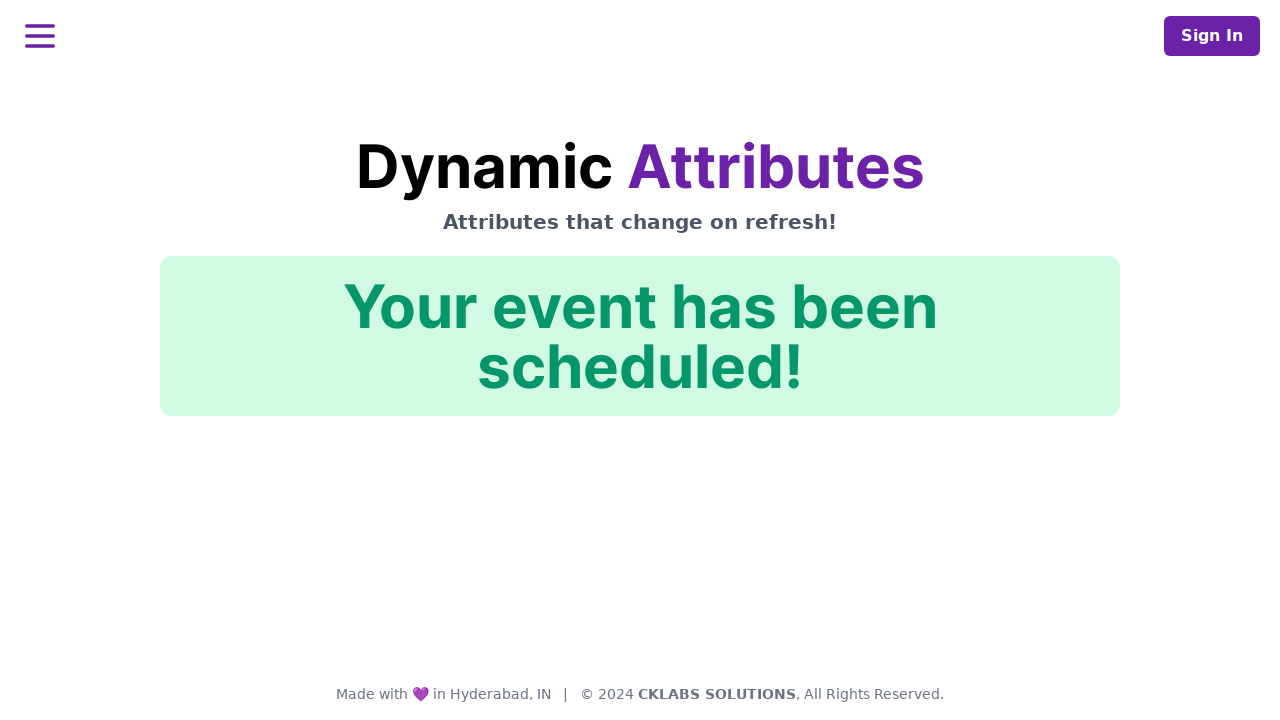